Tests nested frame handling by navigating to the nested frames page and accessing content within a frame inside another frame

Starting URL: https://the-internet.herokuapp.com/

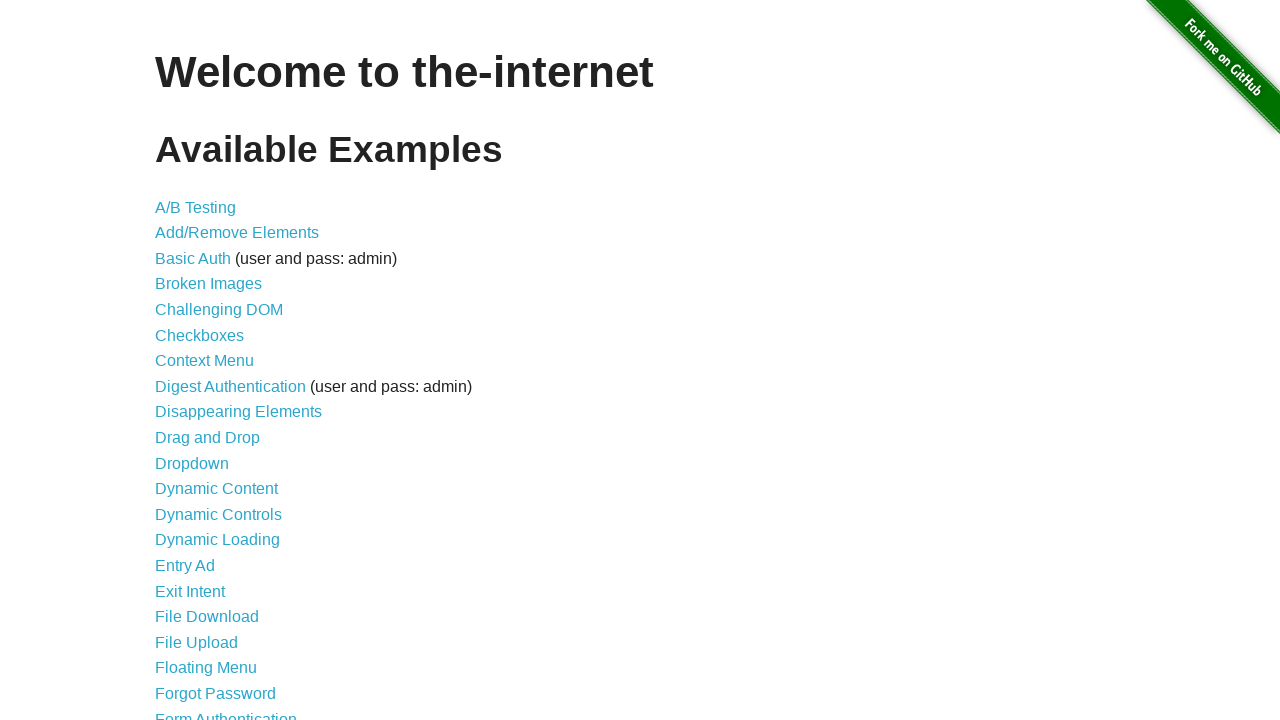

Clicked on the Nested Frames link at (210, 395) on xpath=//a[text()='Nested Frames']
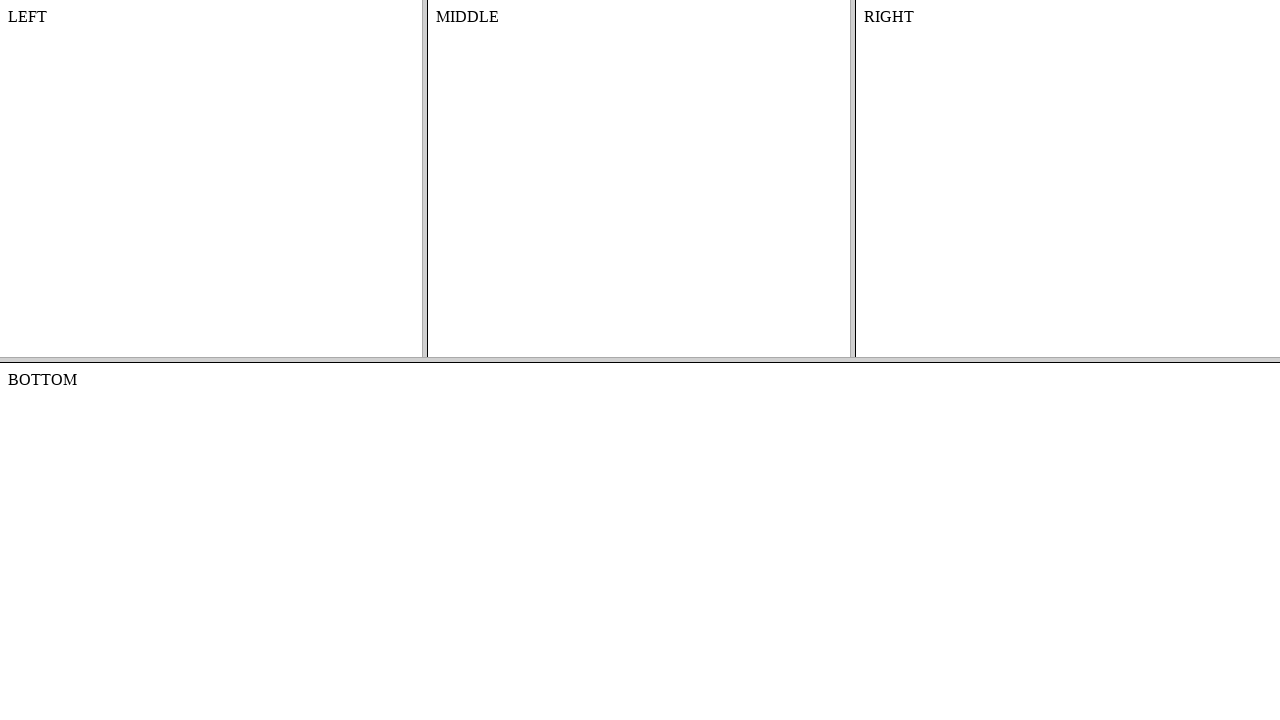

Located the top frame in the page
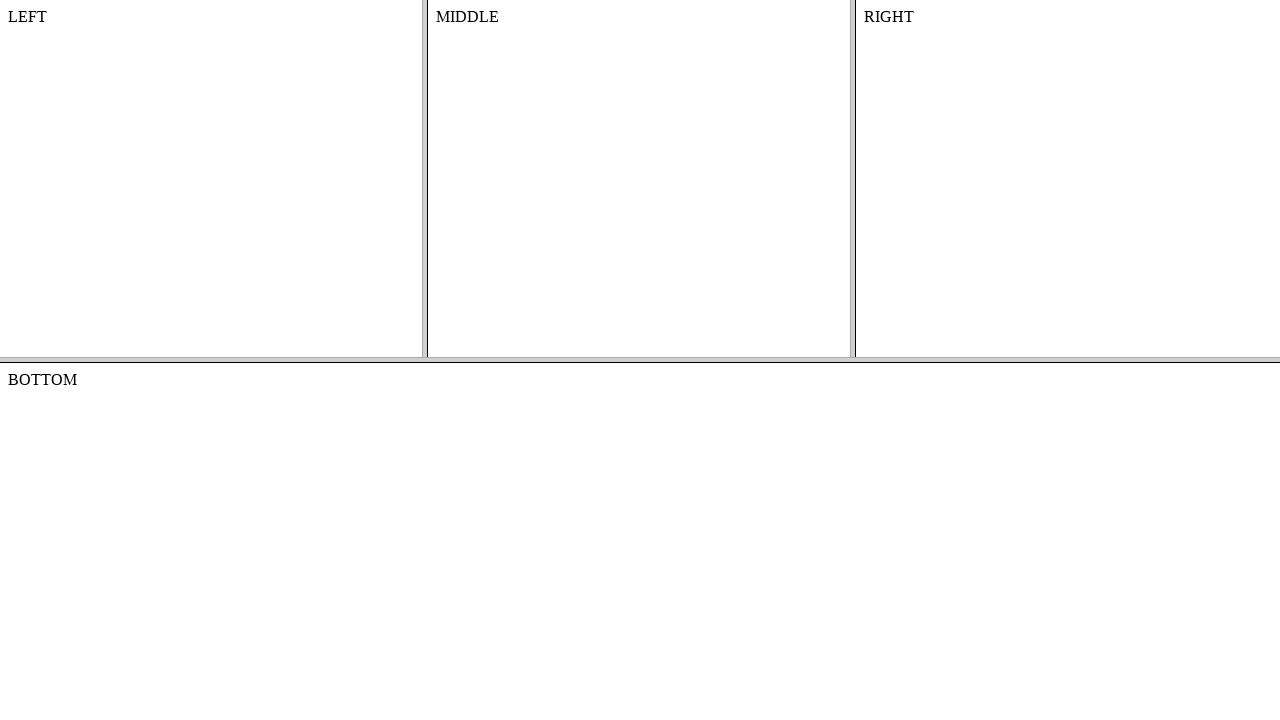

Located the middle frame within the top frame
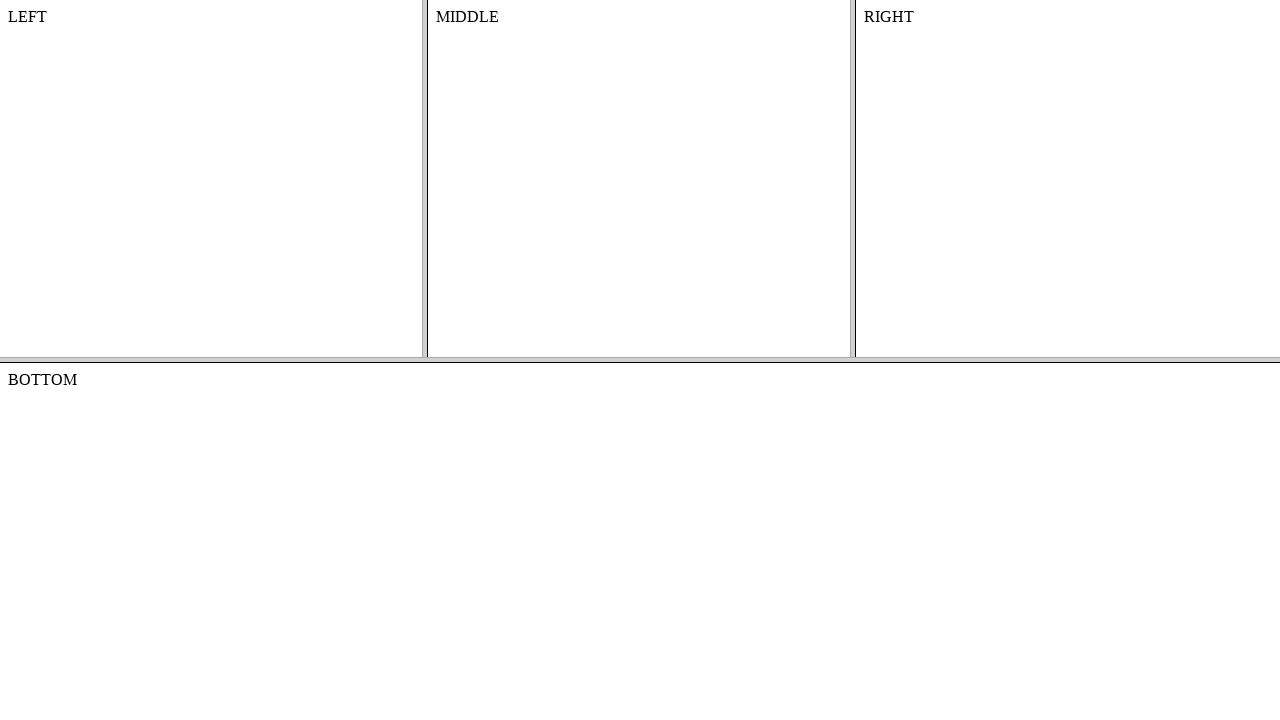

Retrieved text from nested frame content: 'MIDDLE'
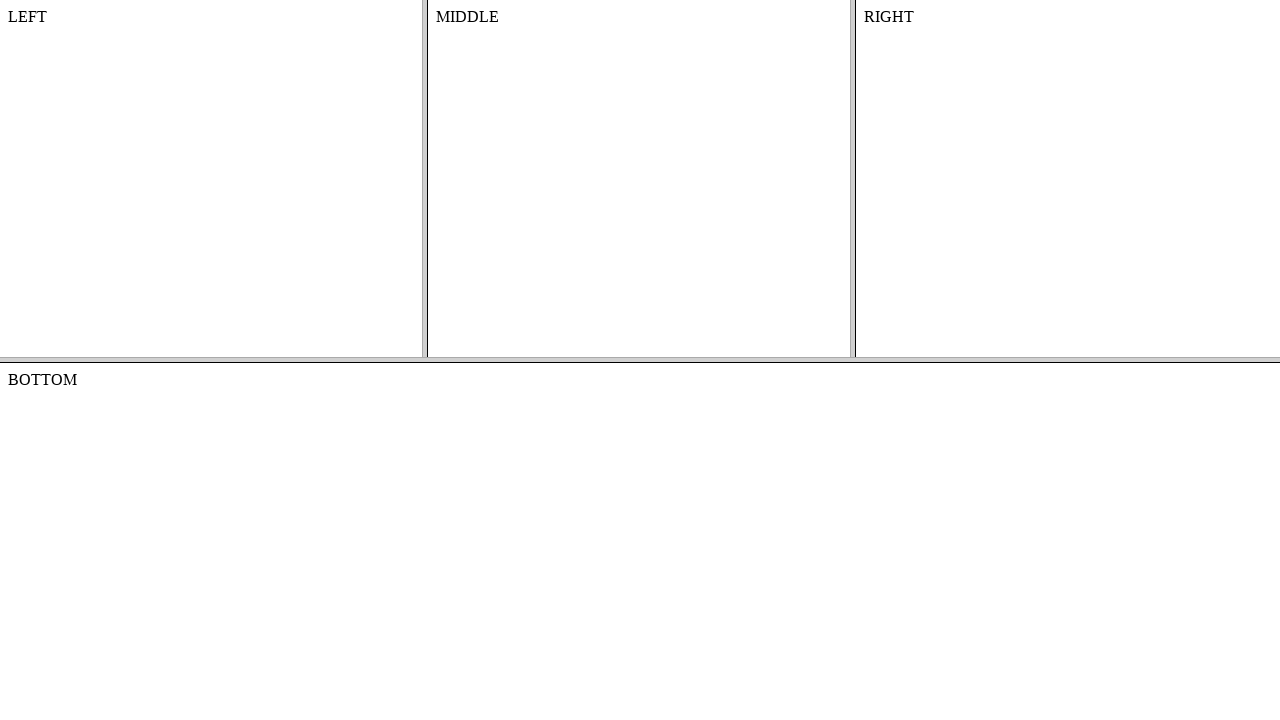

Printed the retrieved text from nested frame
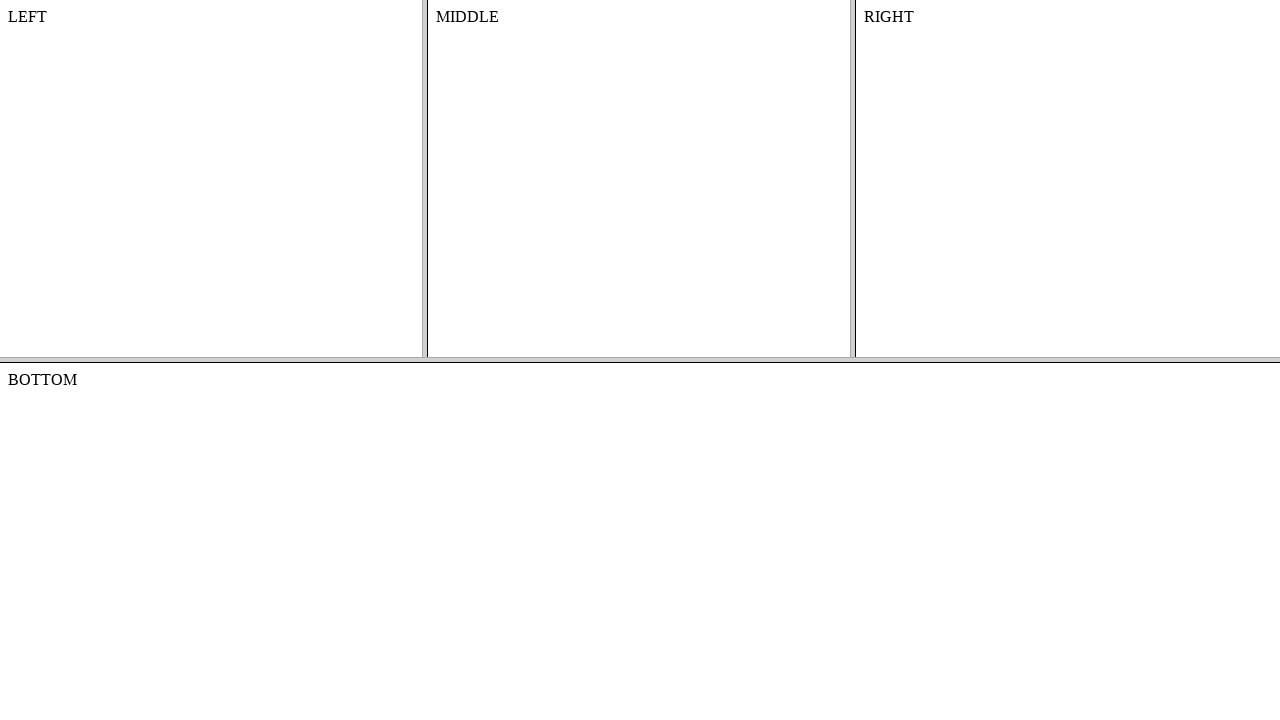

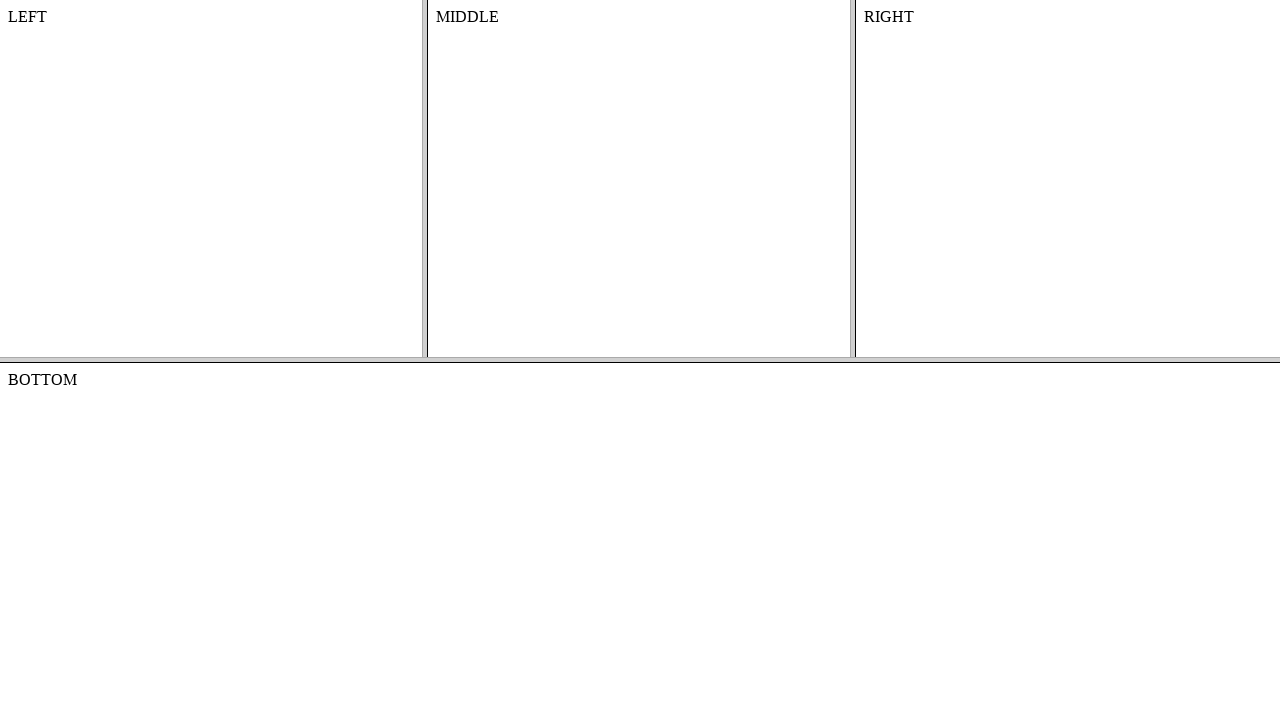